Tests checkbox functionality by locating two checkboxes and clicking them if they are not already selected

Starting URL: https://the-internet.herokuapp.com/checkboxes

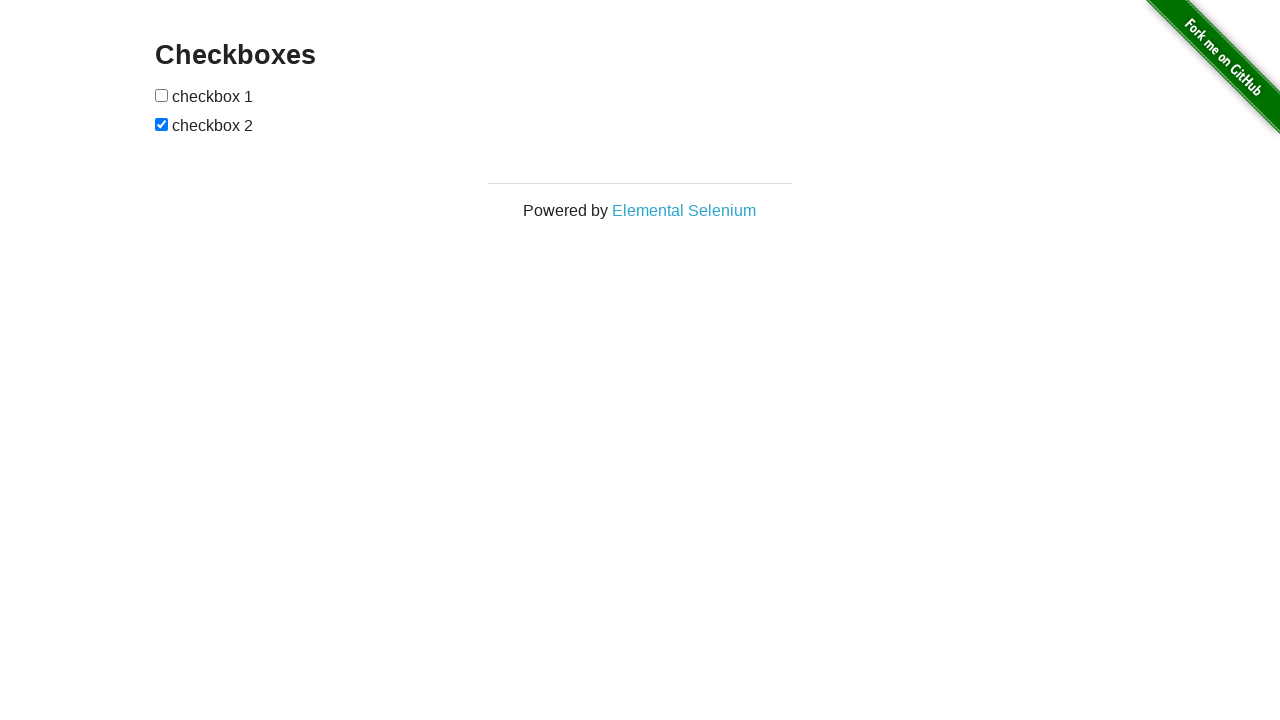

Waited for checkboxes to load on the page
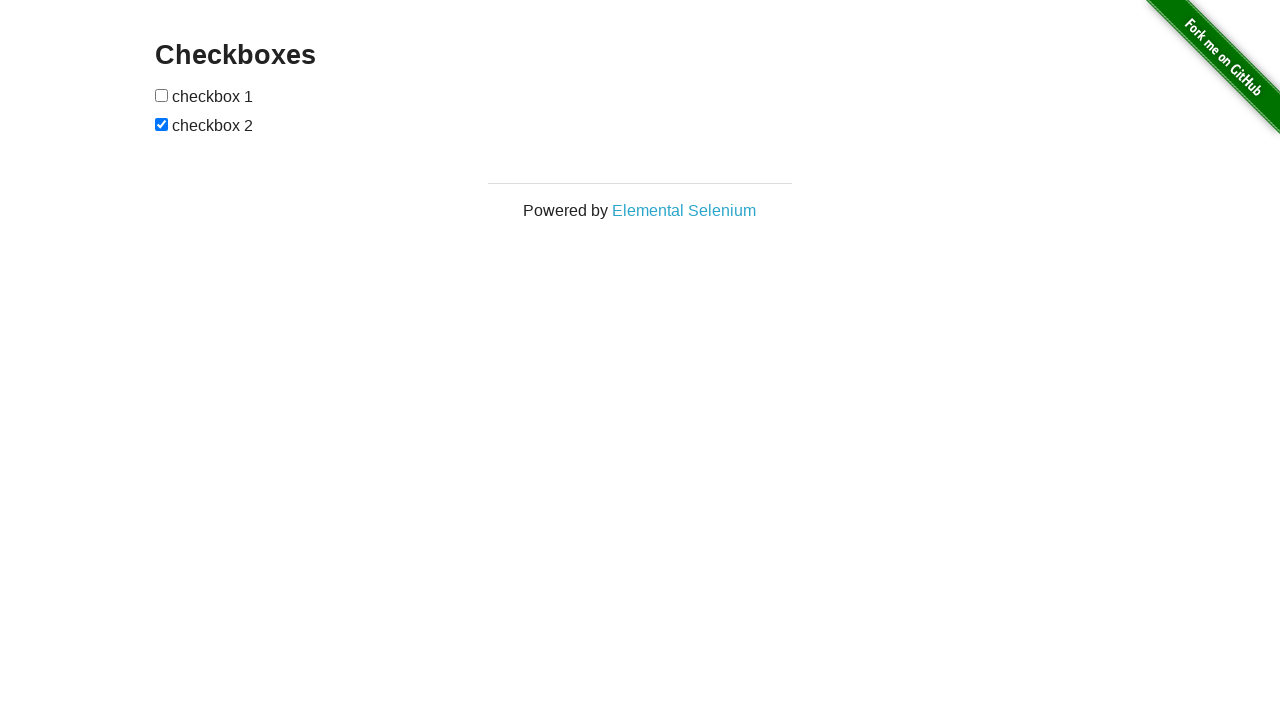

Located first checkbox element
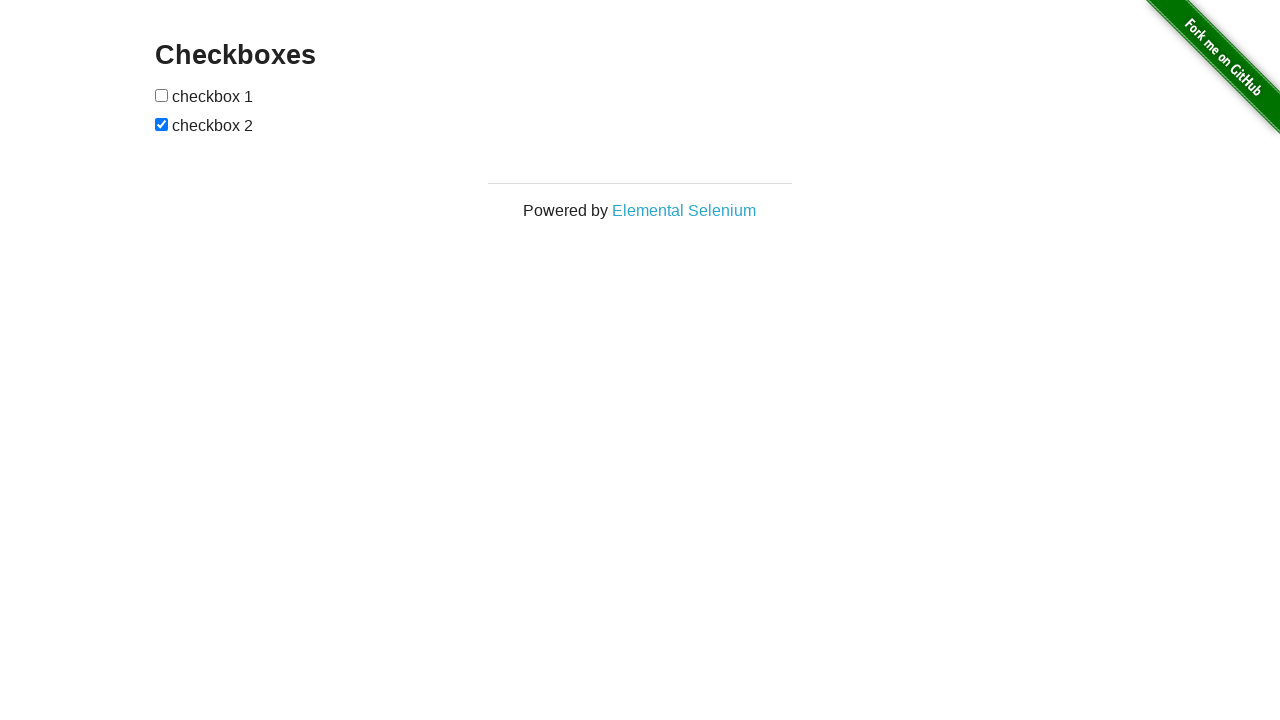

Located second checkbox element
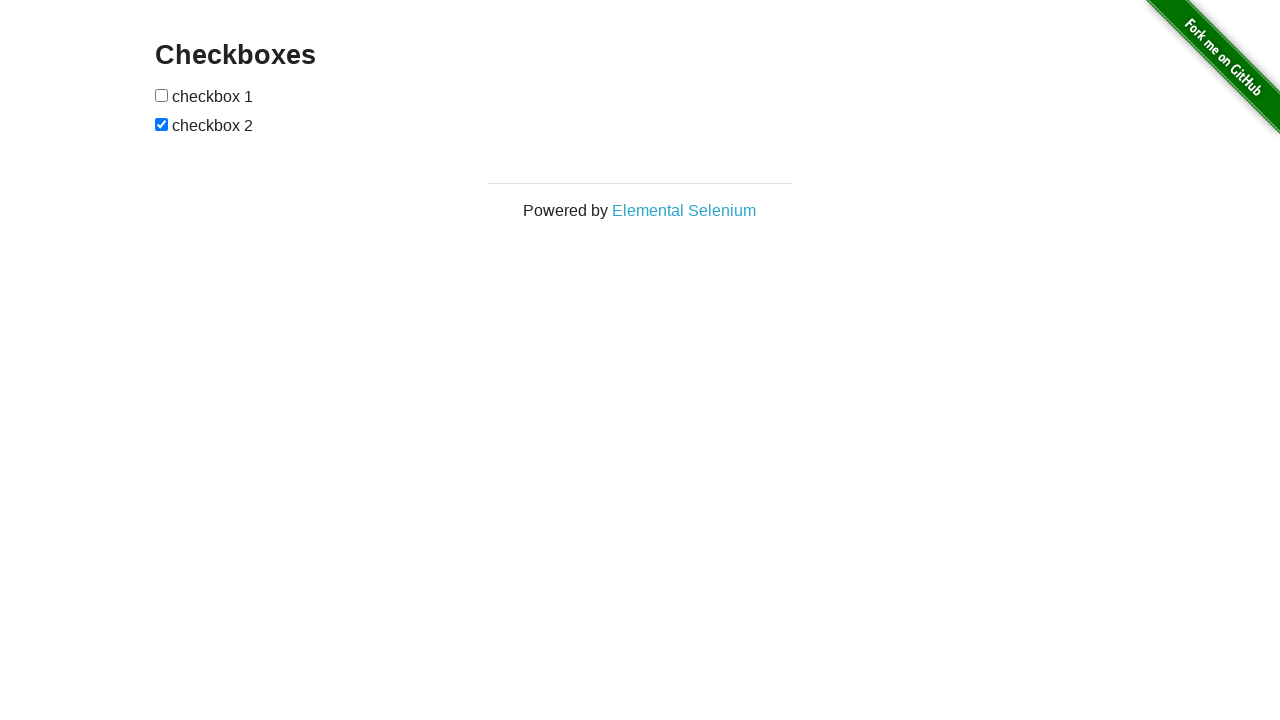

Checked first checkbox state
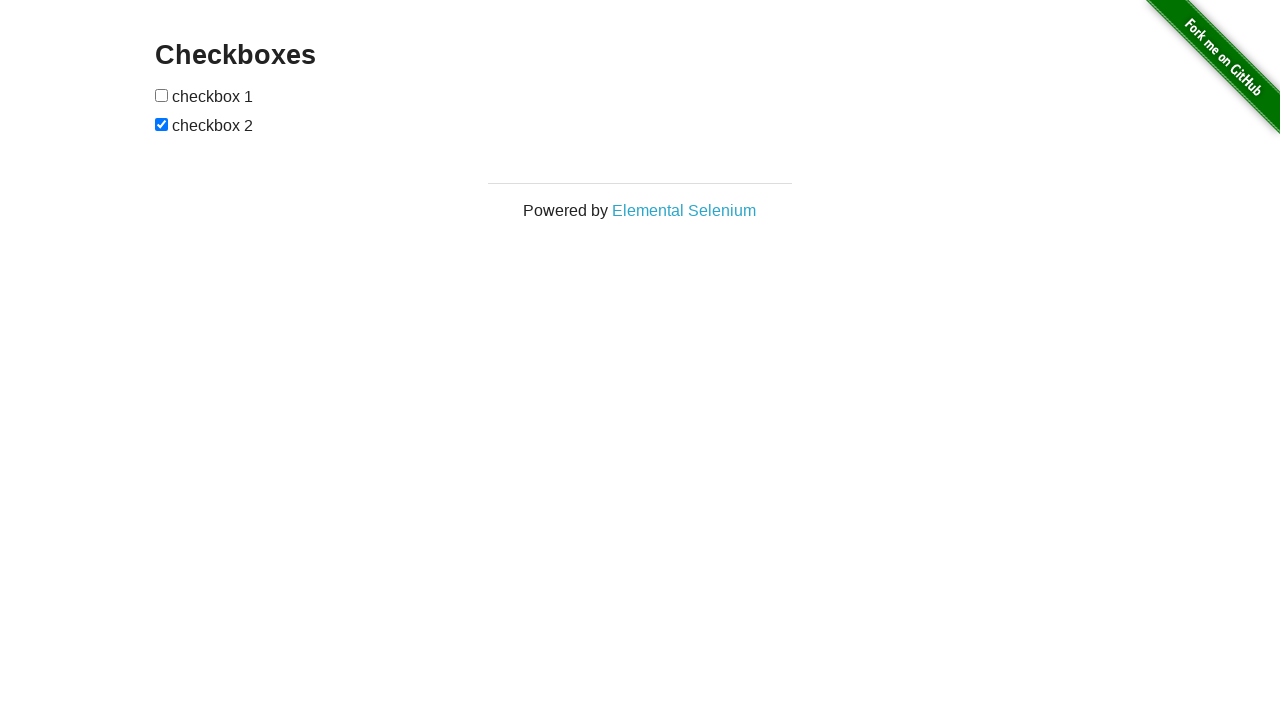

Clicked first checkbox to select it at (162, 95) on xpath=//input[@type='checkbox'][1]
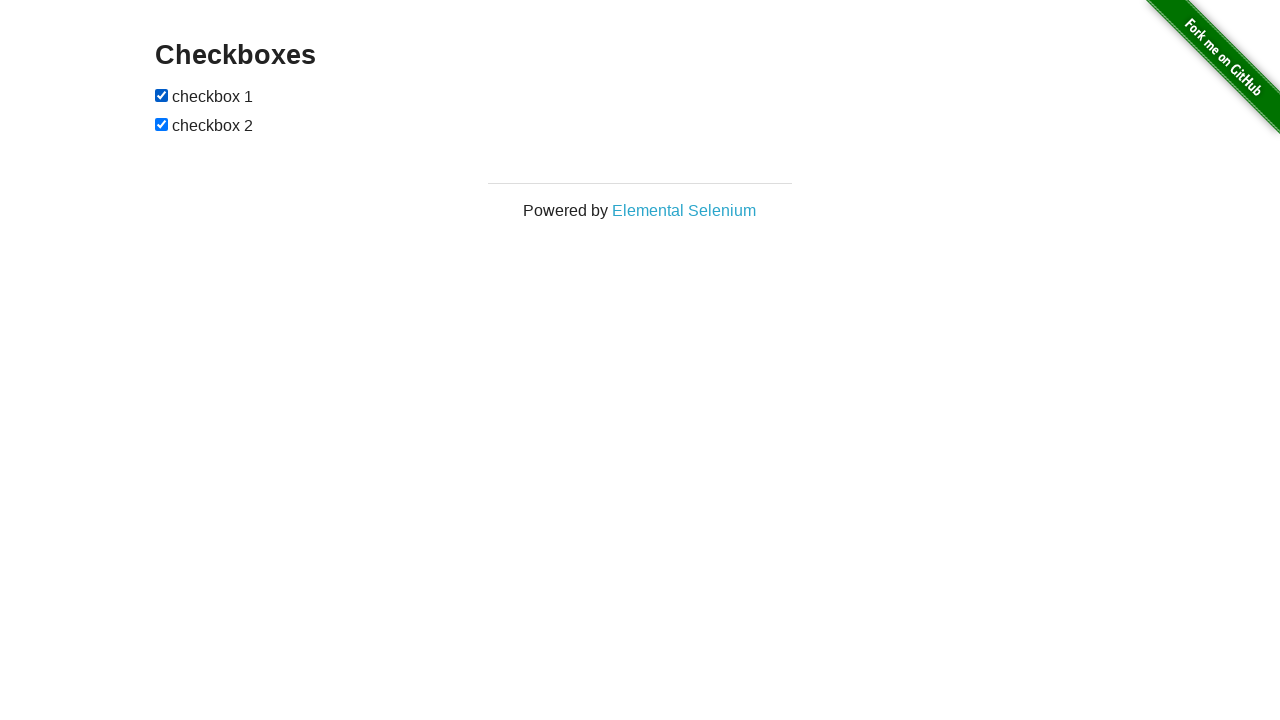

Second checkbox was already selected
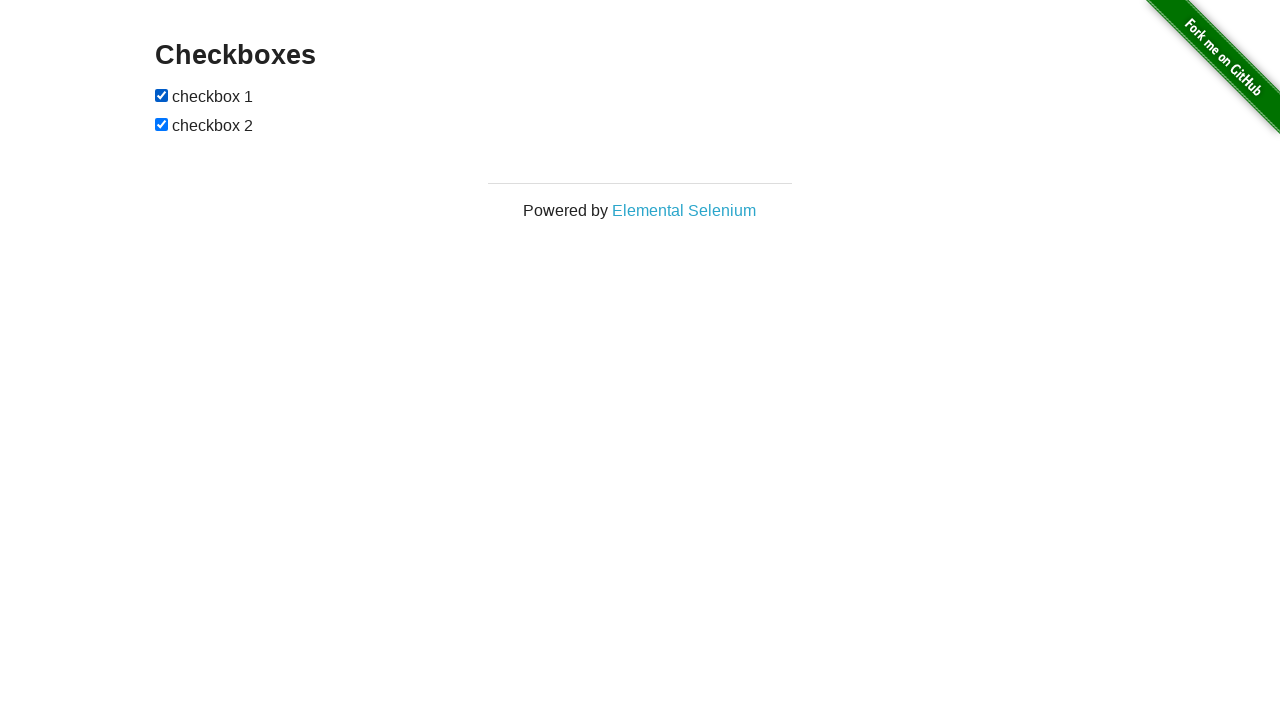

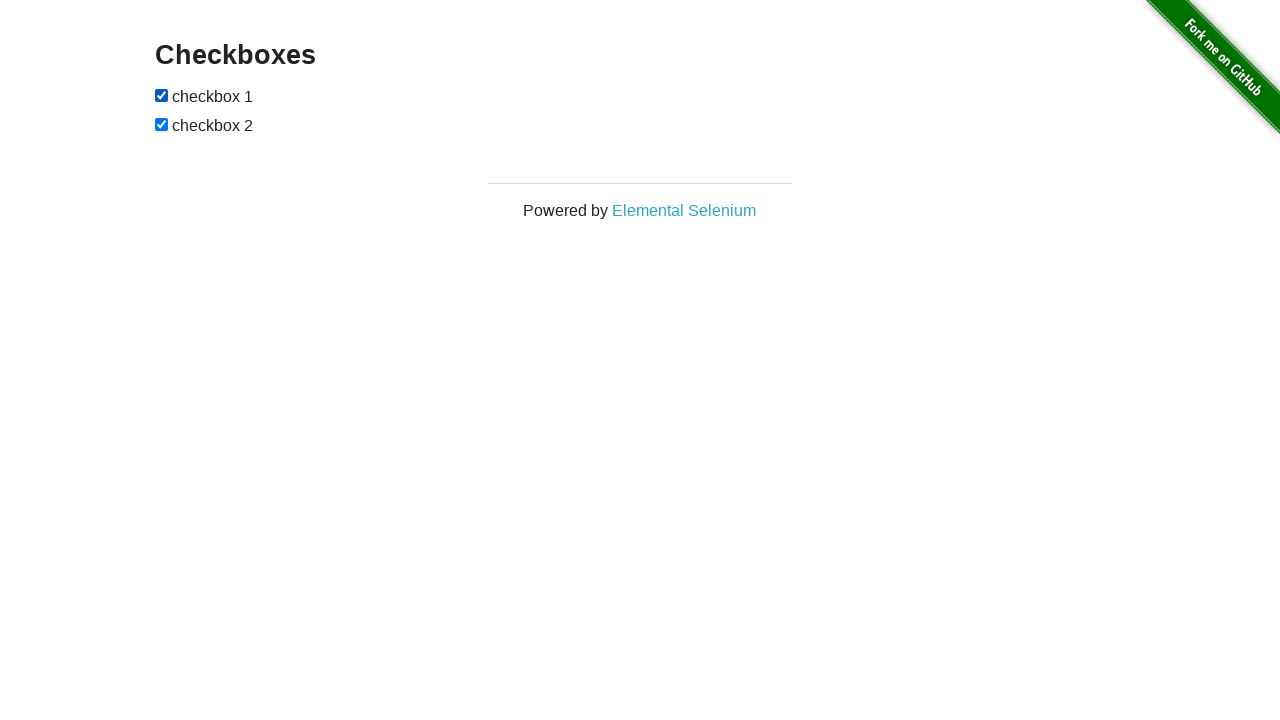